Tests clicking on a homepage link and verifying the navigation to a different URL.

Starting URL: https://kristinek.github.io/site/examples/actions

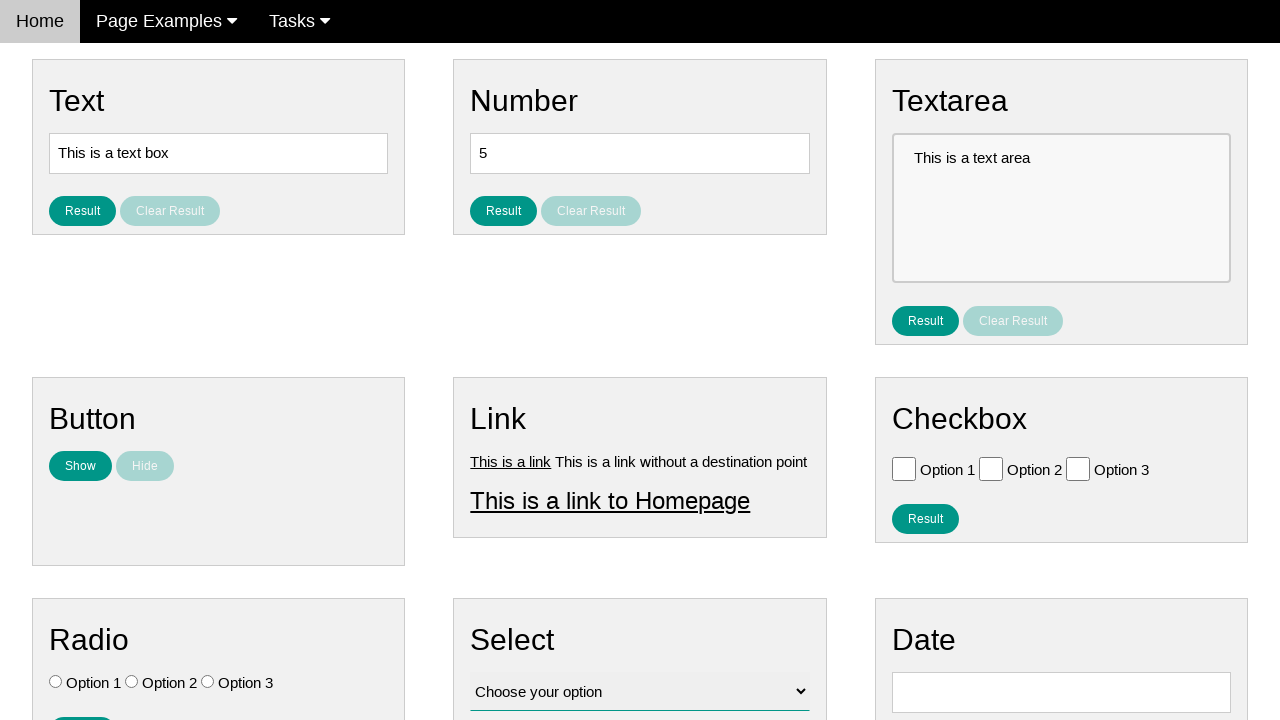

Verified current URL is the base URL (https://kristinek.github.io/site/examples/actions)
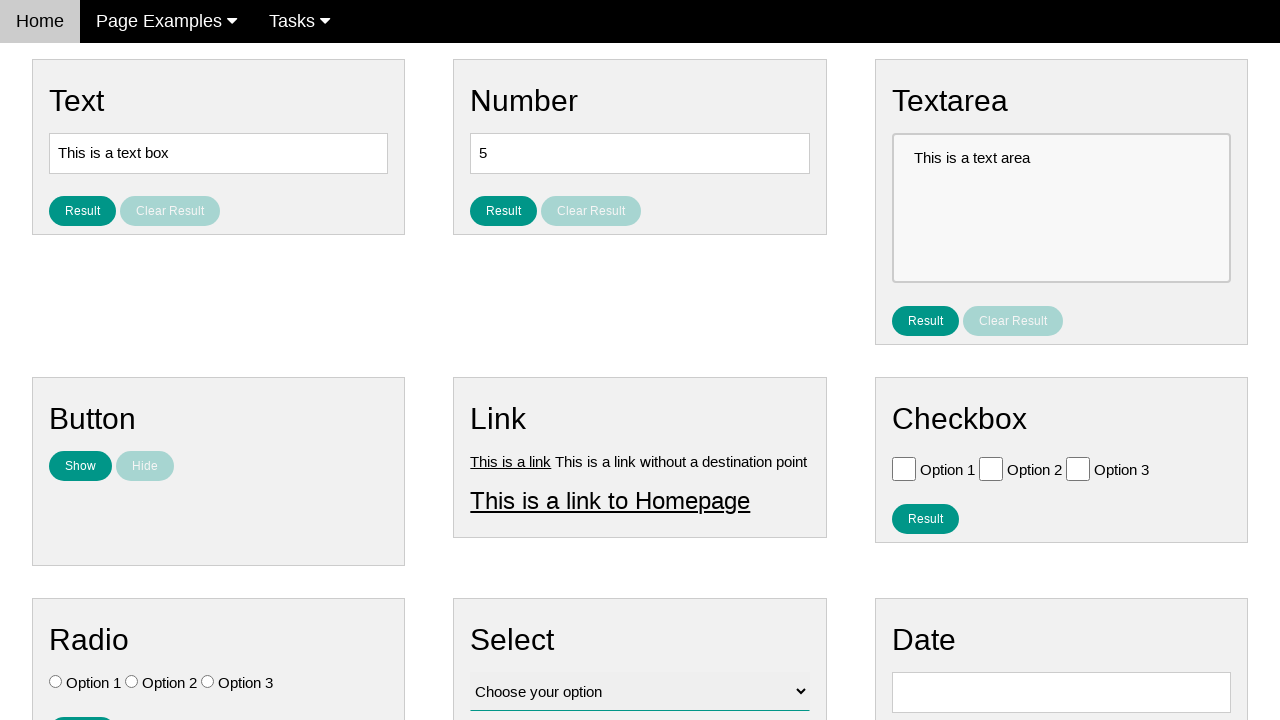

Clicked on the homepage link at (610, 500) on #homepage_link
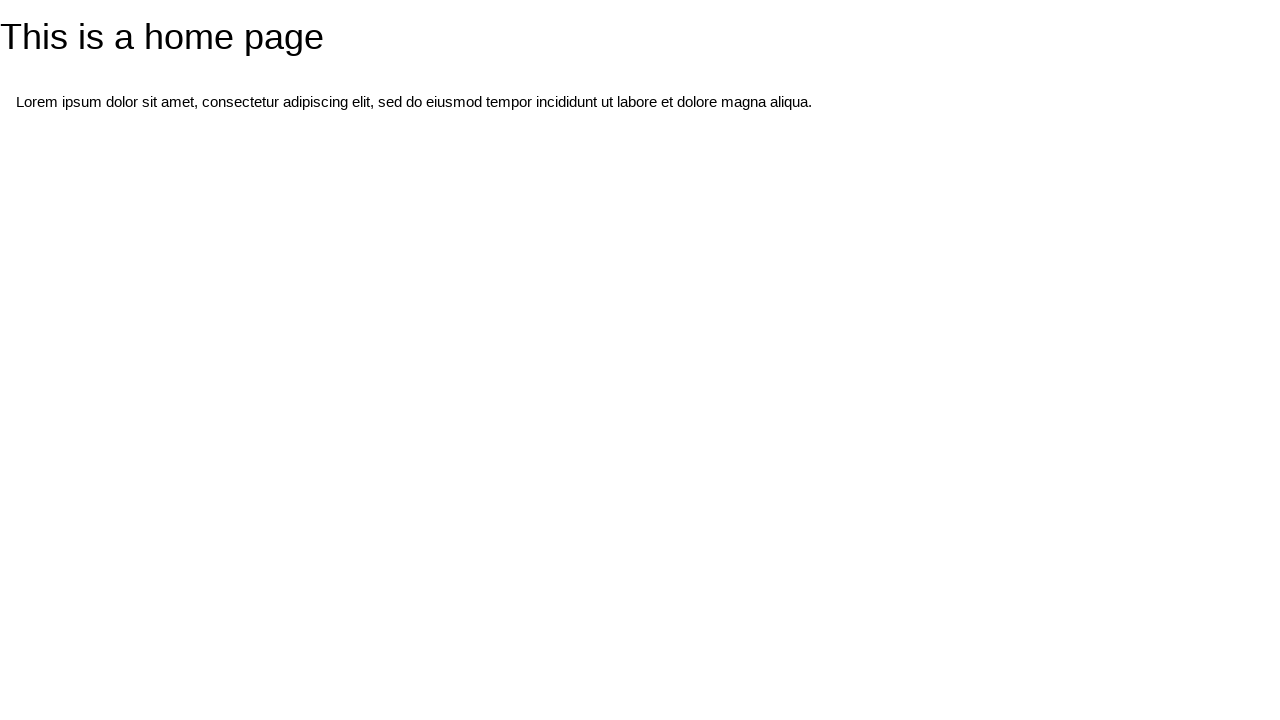

Waited for page to load with domcontentloaded state
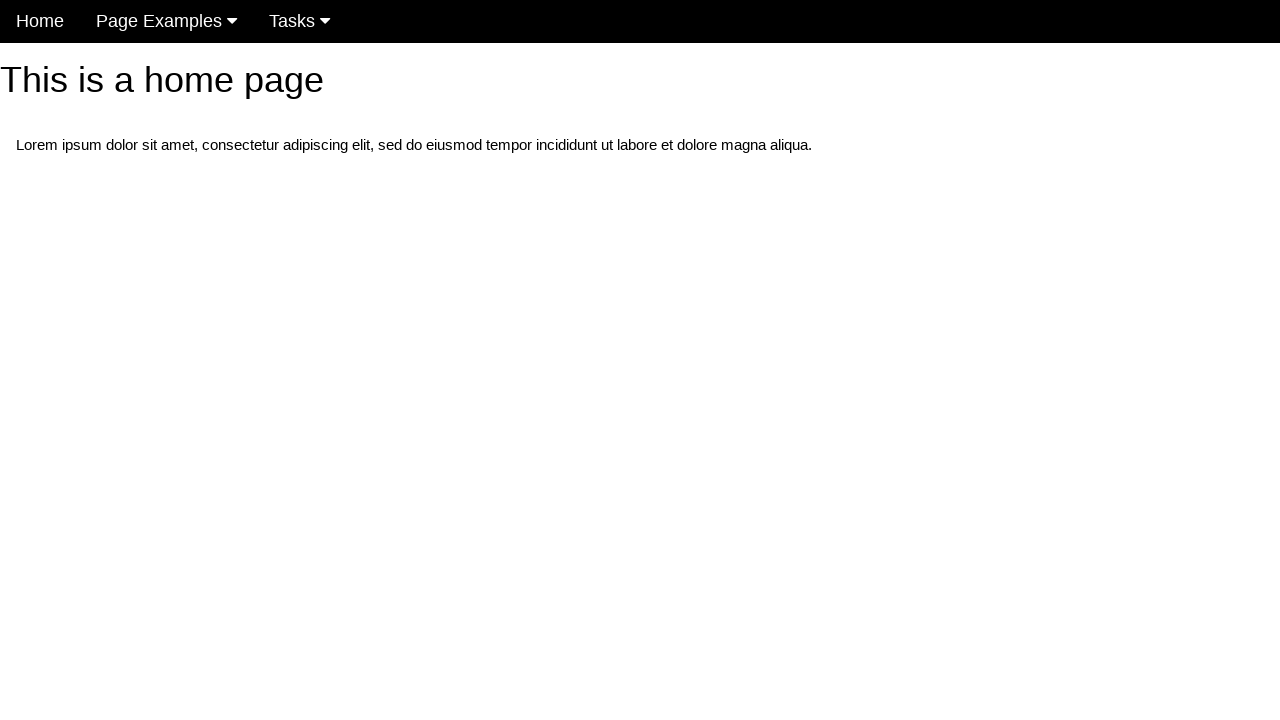

Verified URL has changed from the base URL
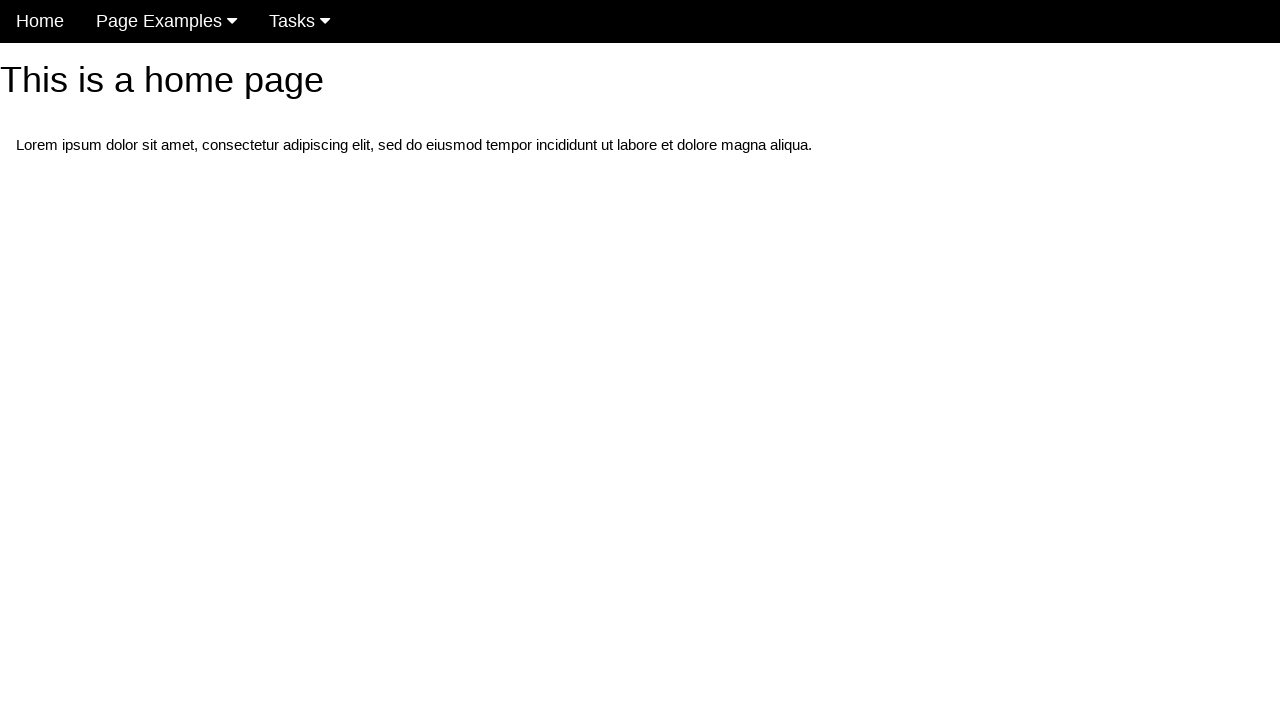

Verified navigation to homepage URL (https://kristinek.github.io/site/)
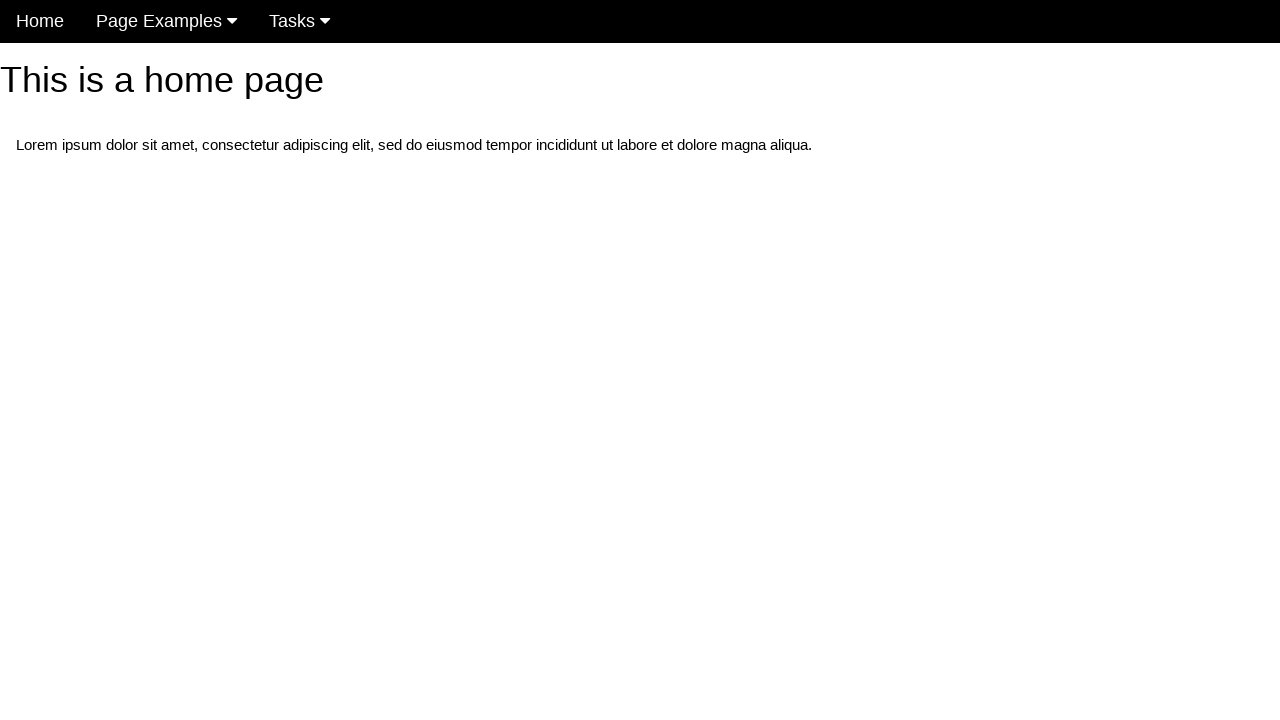

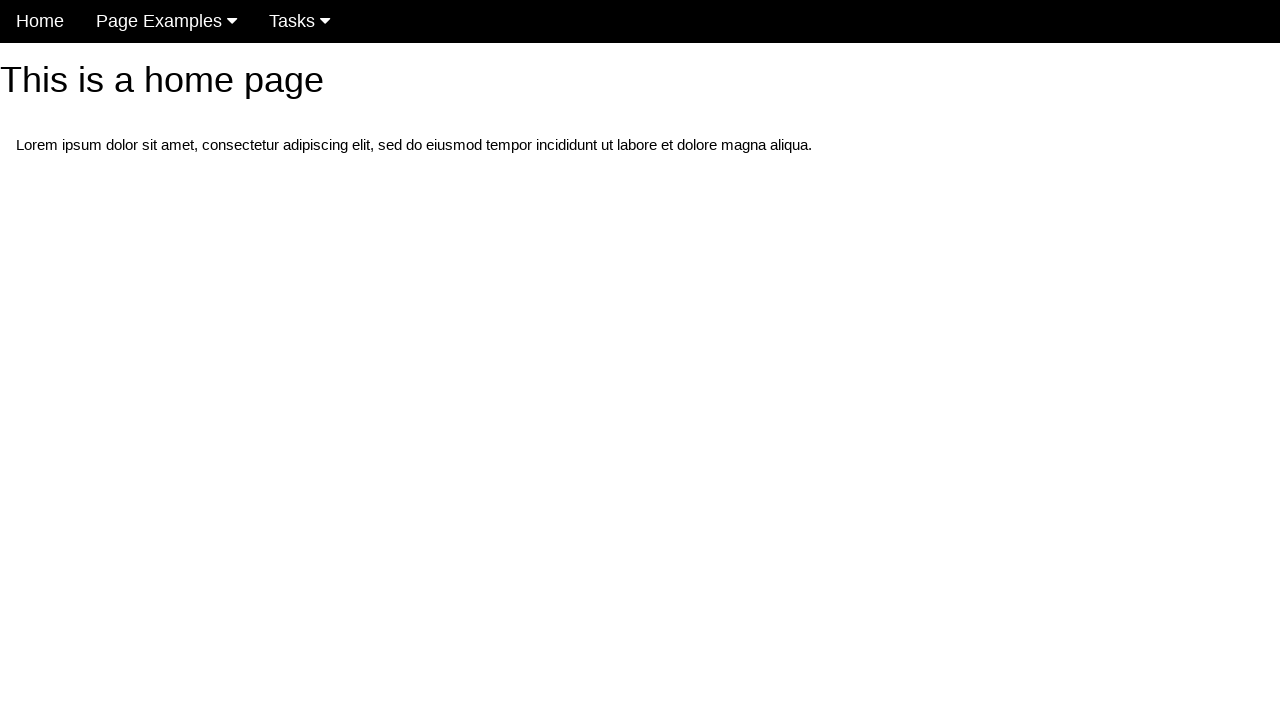